Tests fake alert box functionality by clicking a button to trigger a fake alert dialog and then clicking OK to dismiss it.

Starting URL: https://testpages.eviltester.com/styled/alerts/fake-alert-test.html

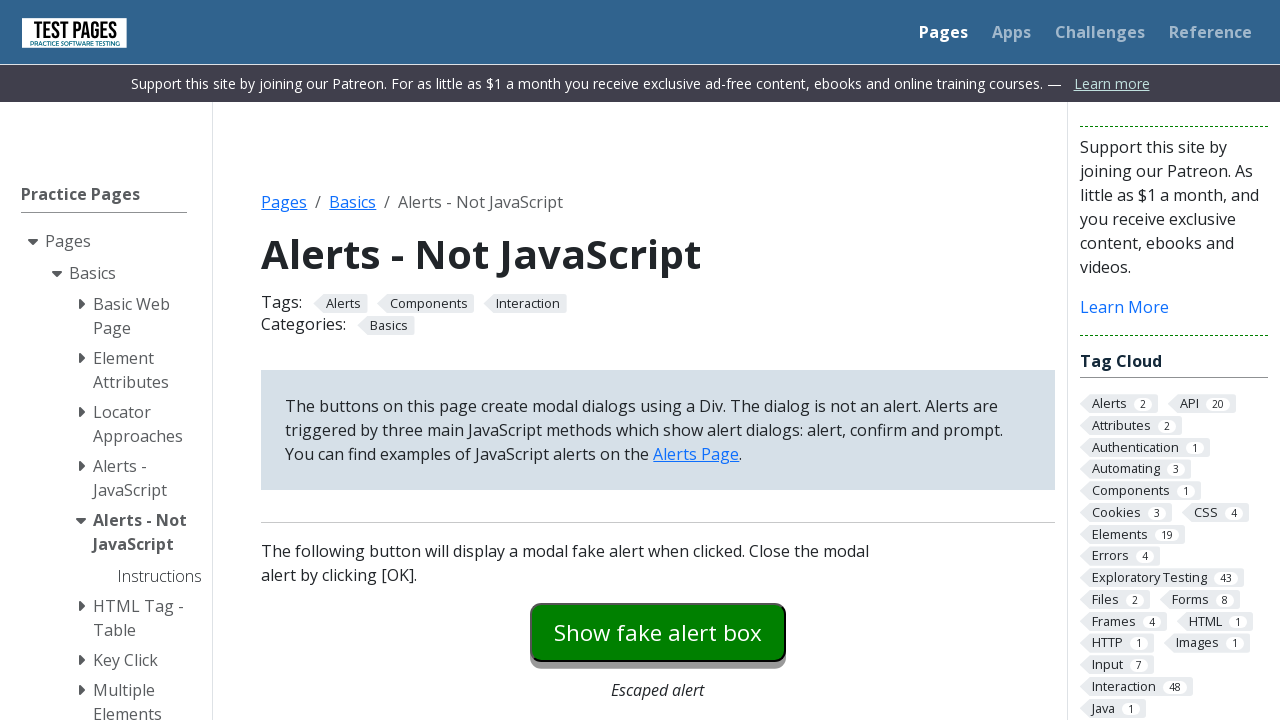

Clicked the fake alert button to trigger the alert dialog at (658, 632) on #fakealert
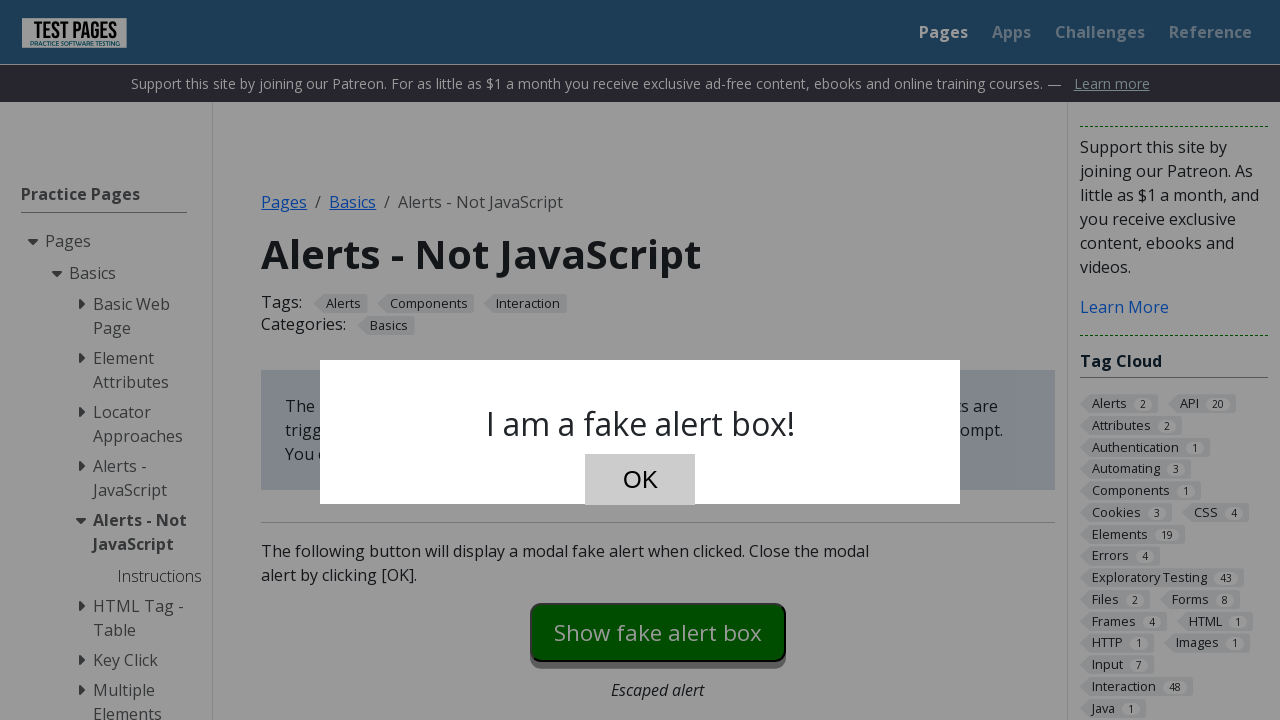

Fake alert dialog appeared with text visible
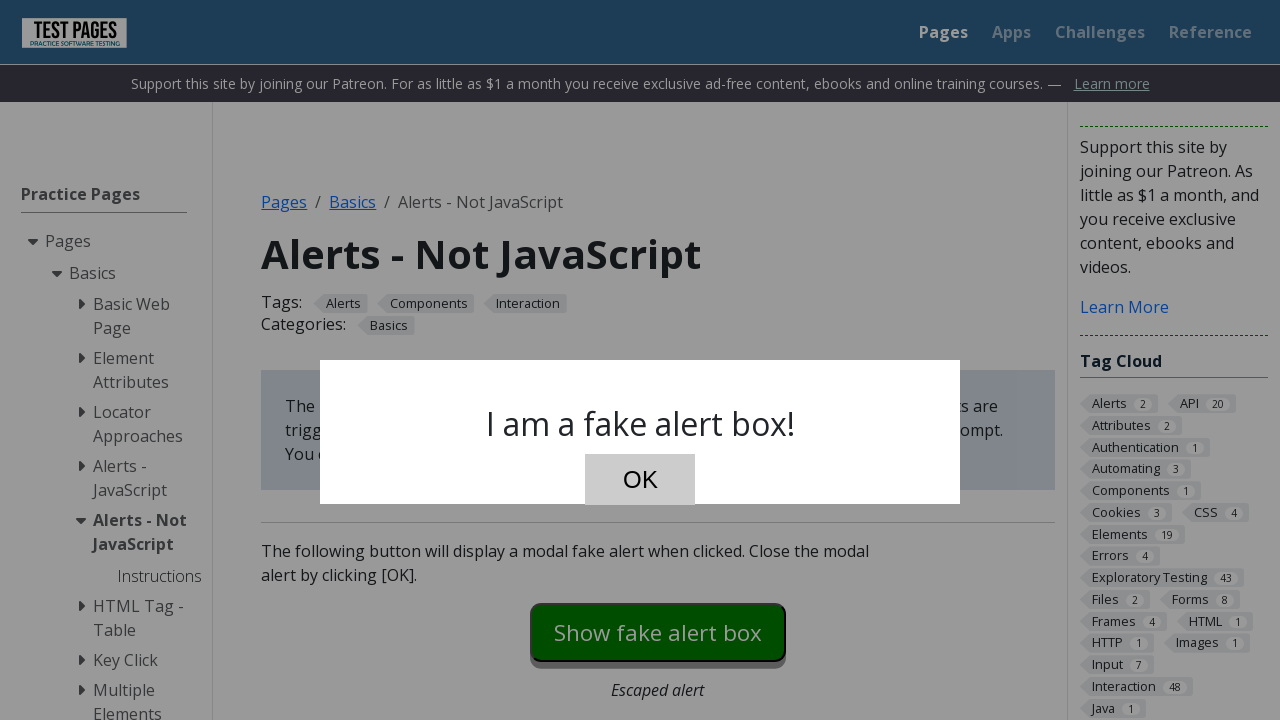

Clicked OK button to dismiss the fake alert dialog at (640, 480) on #dialog-ok
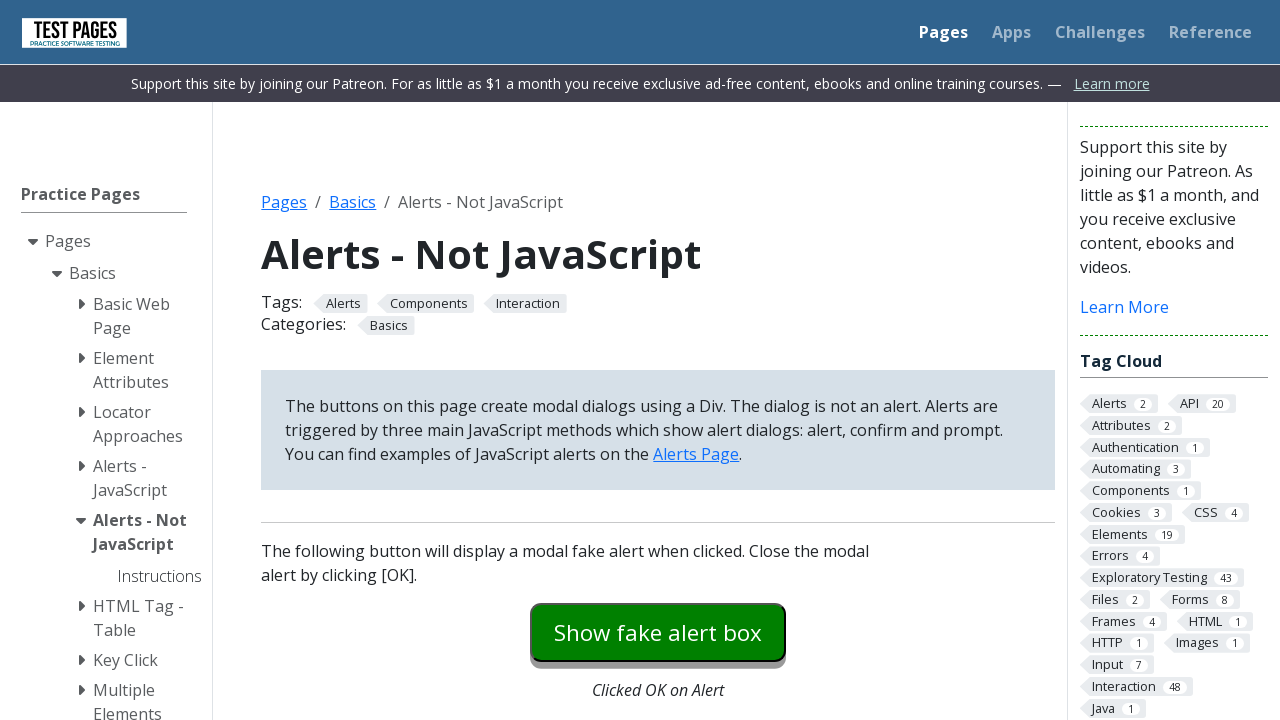

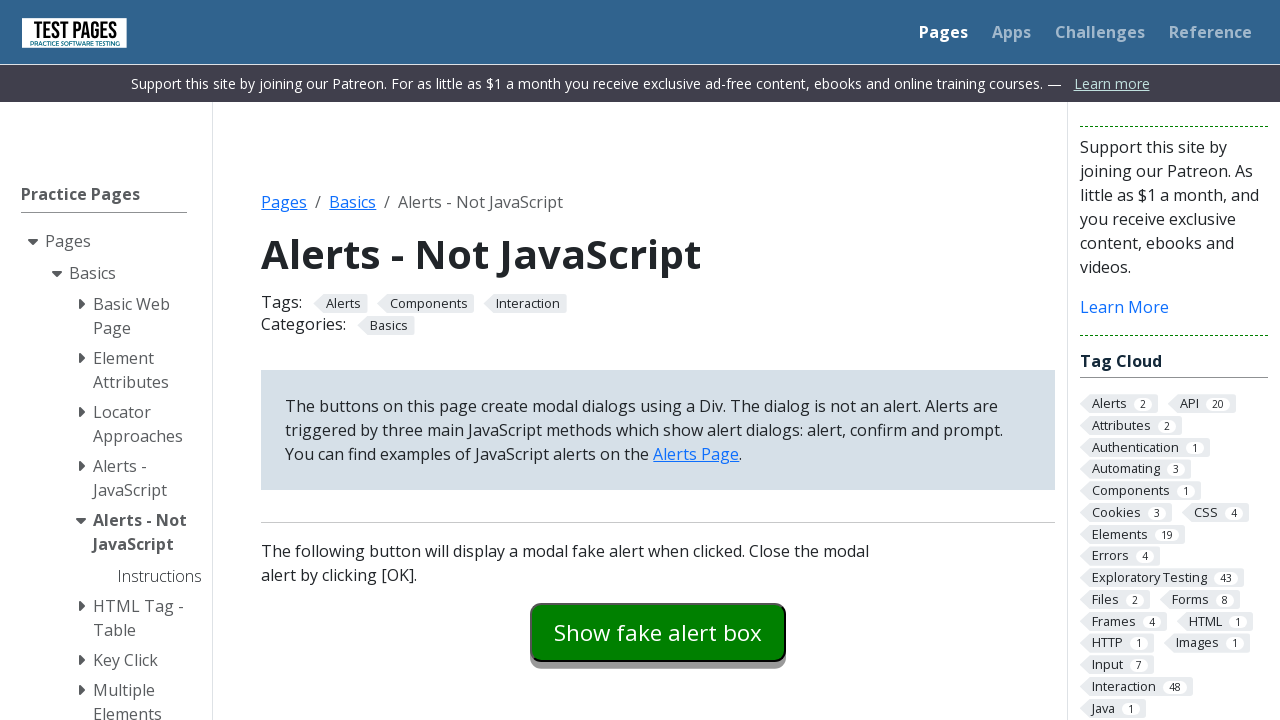